Tests JavaScript prompt dialog by triggering it, entering text, and accepting it

Starting URL: https://automationfc.github.io/basic-form/index.html

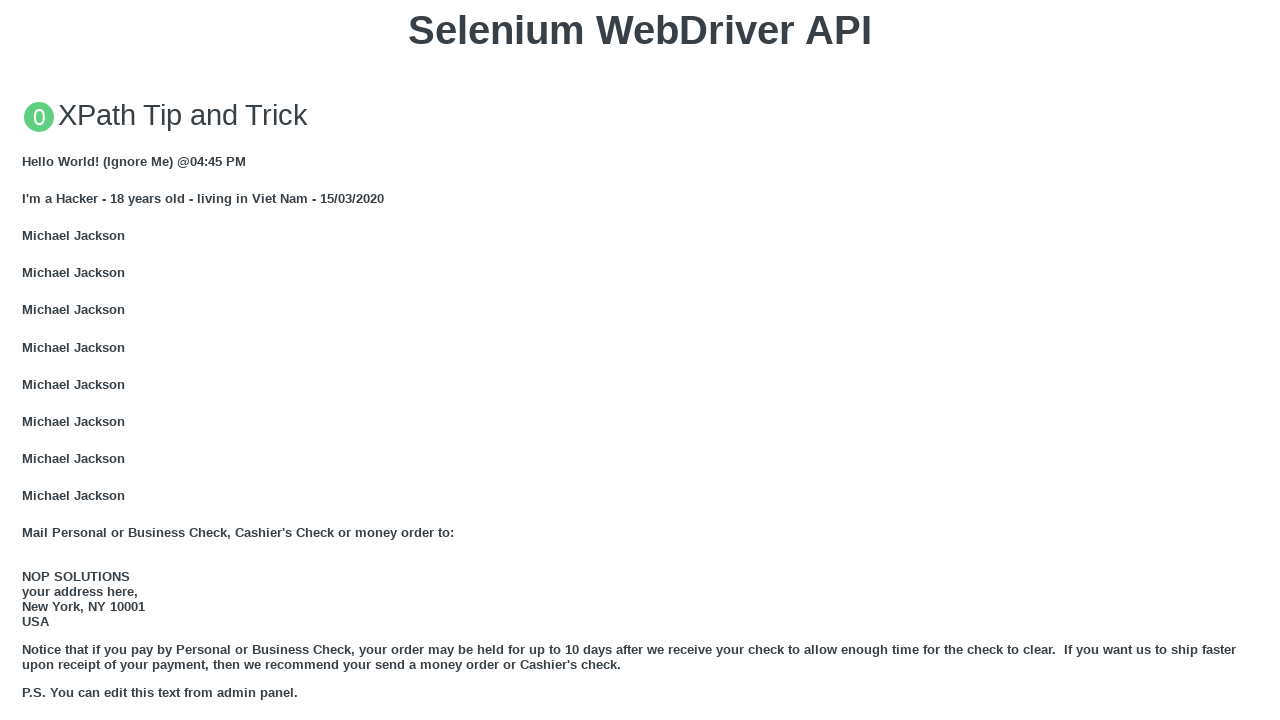

Set up dialog handler to accept prompt with 'selenium'
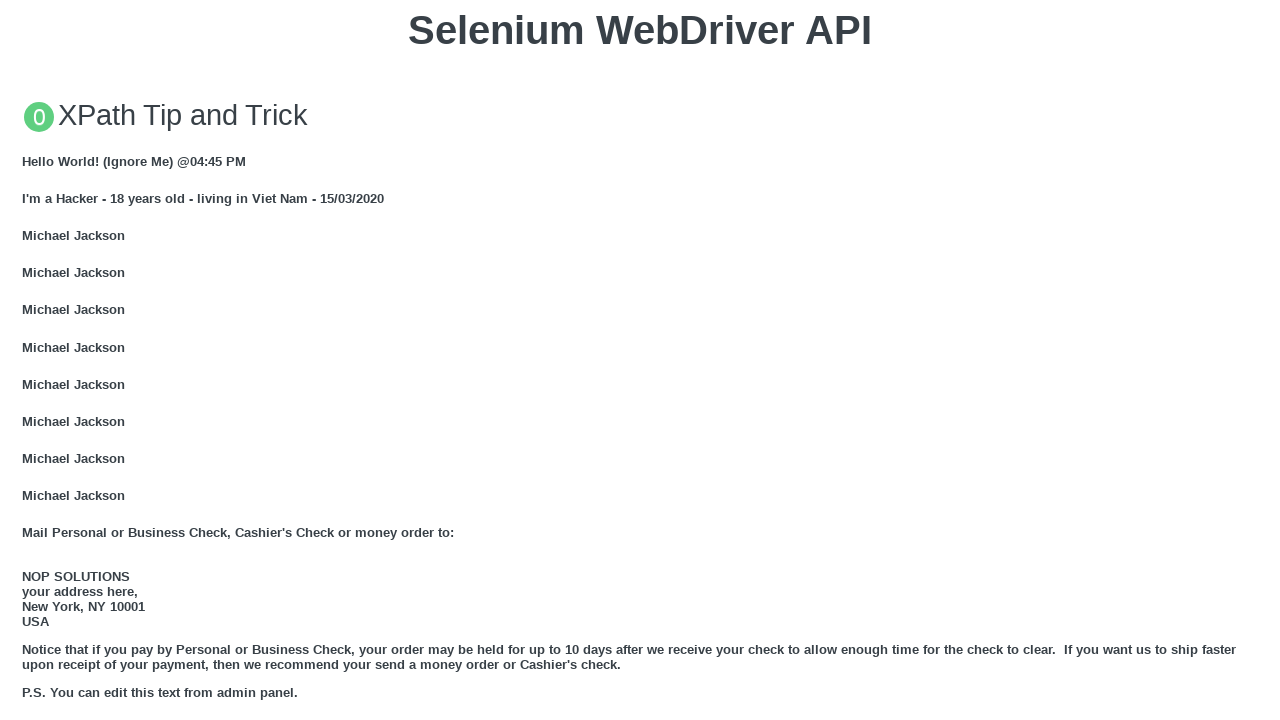

Clicked button to trigger JavaScript prompt dialog at (640, 360) on xpath=//button[text()='Click for JS Prompt']
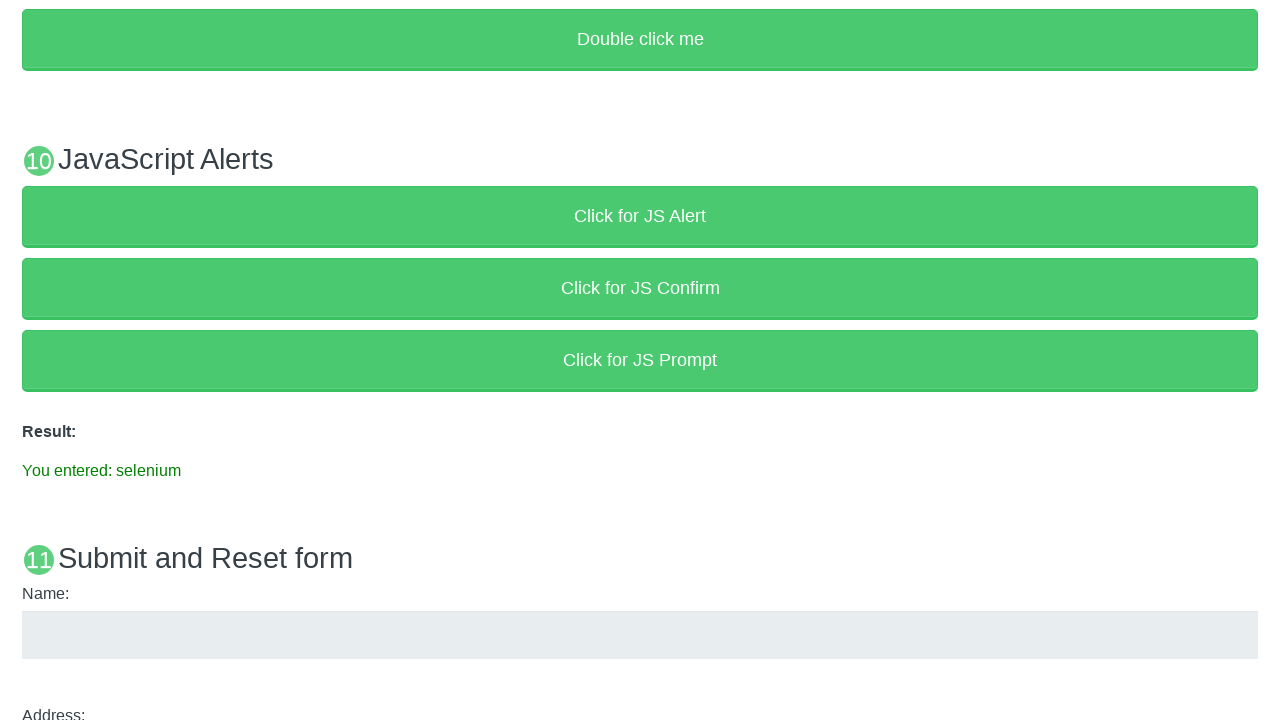

Waited for result element to appear
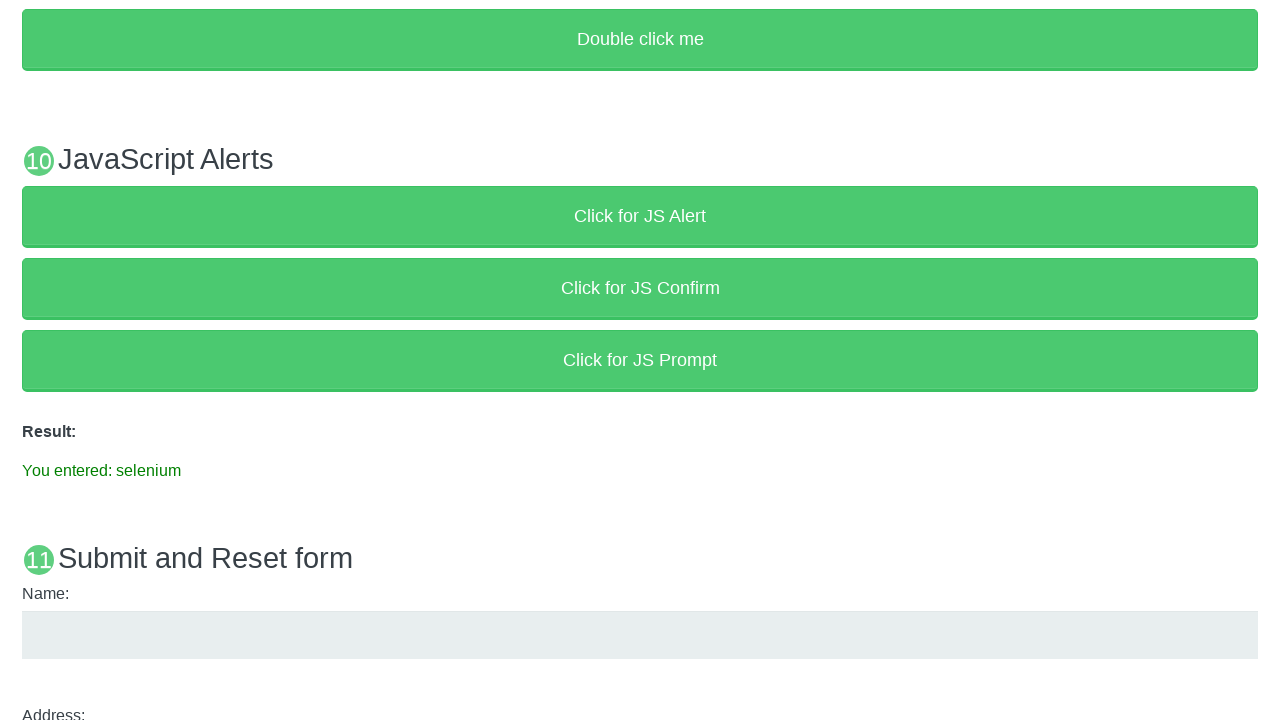

Verified result text shows 'You entered: selenium'
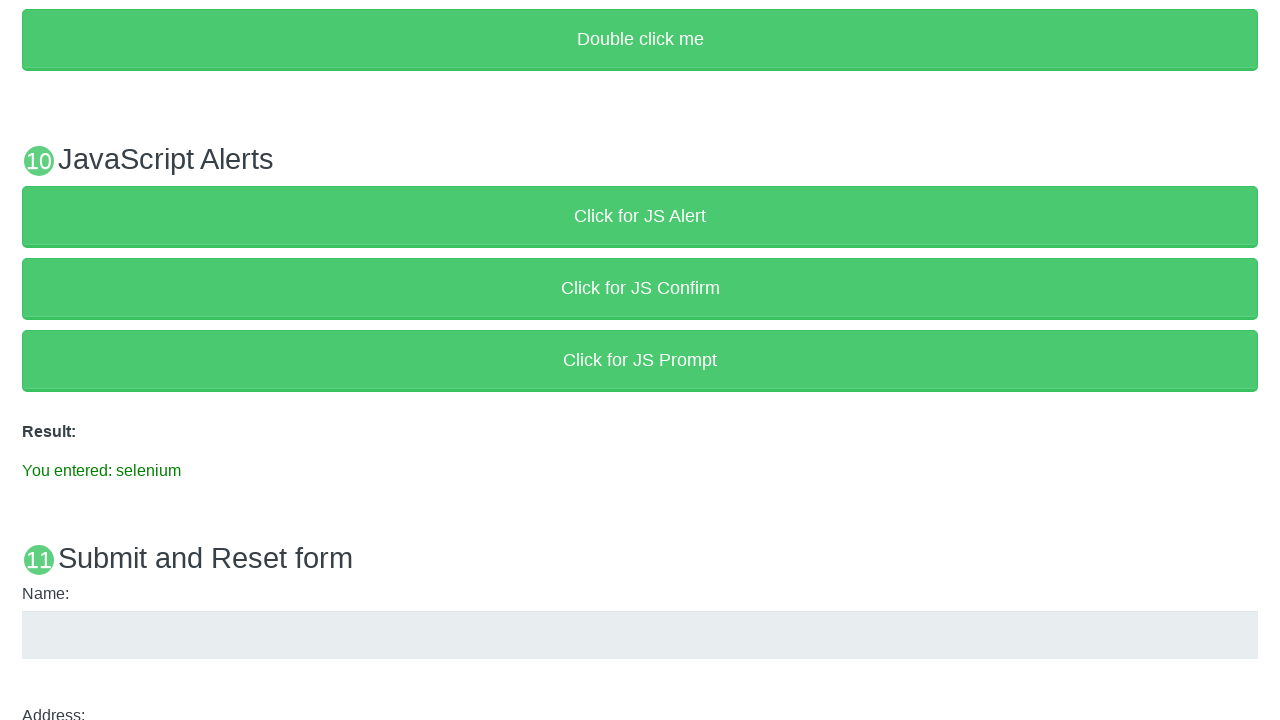

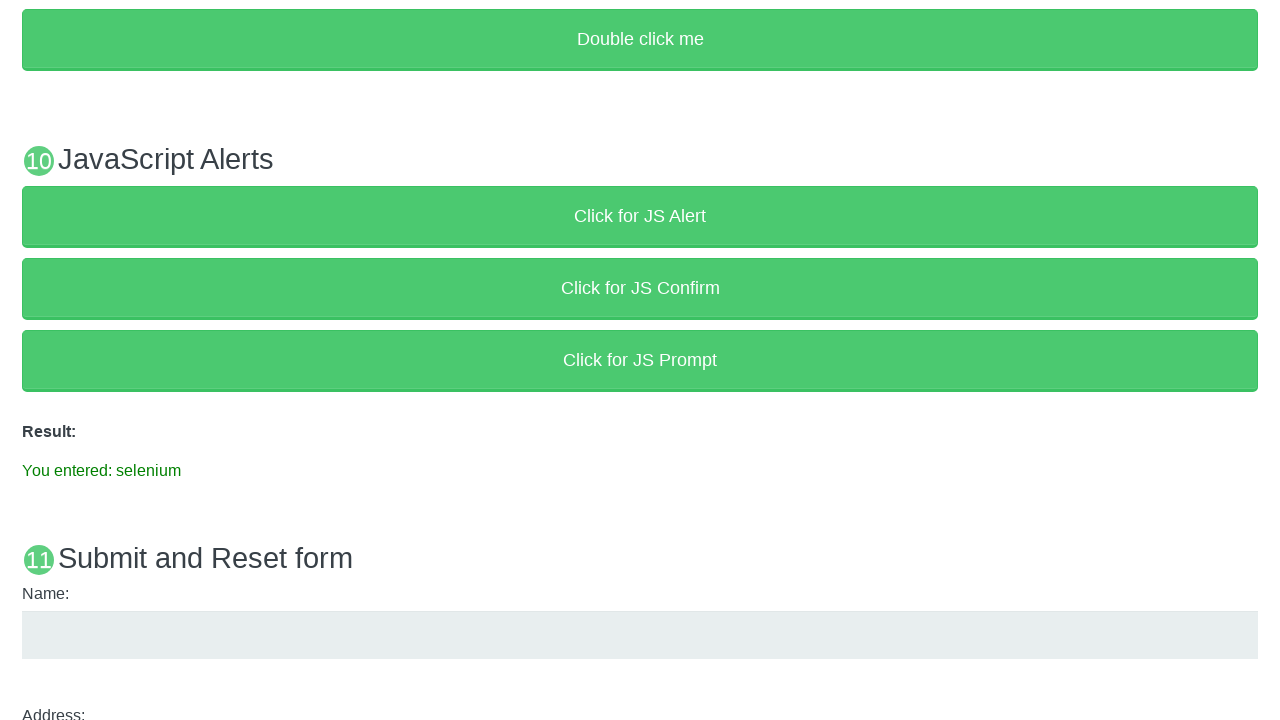